Navigates to the 99 Bottles of Beer homepage, clicks on the Browse Languages (ABC) link, and reads the table header titles.

Starting URL: http://www.99-bottles-of-beer.net/

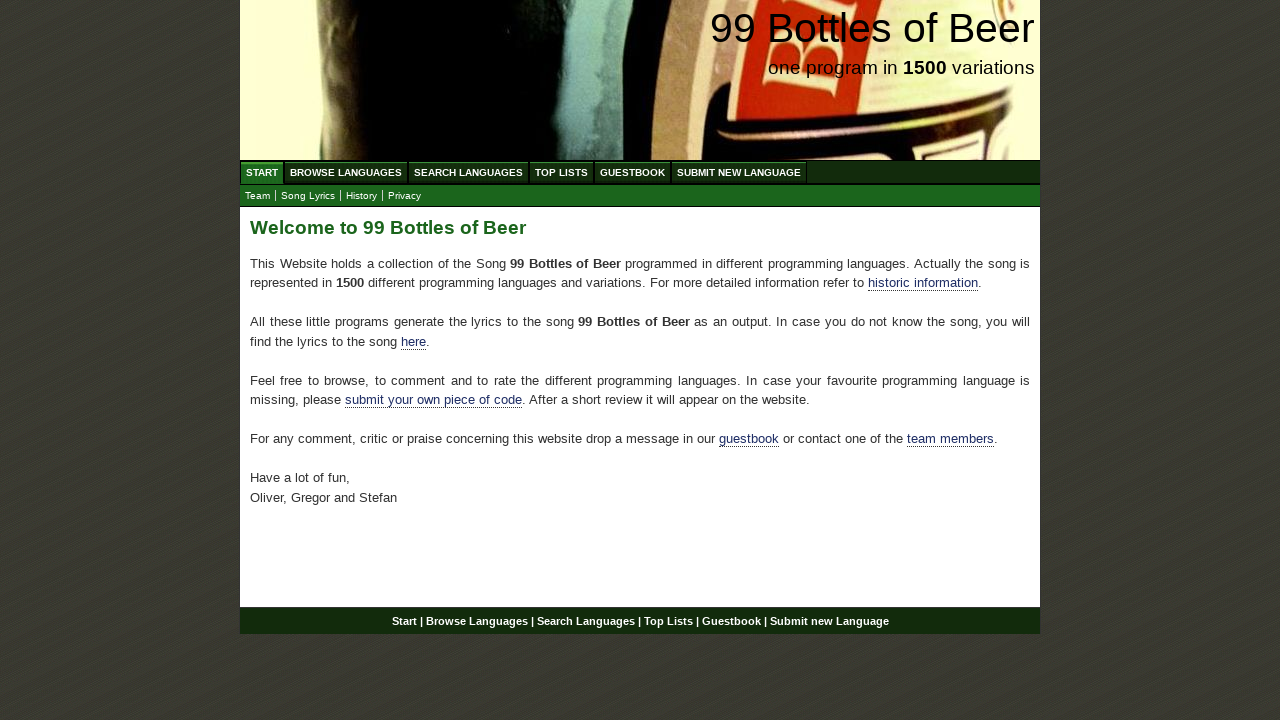

Clicked on Browse Languages (ABC) link at (346, 172) on xpath=//li/a[@href='/abc.html']
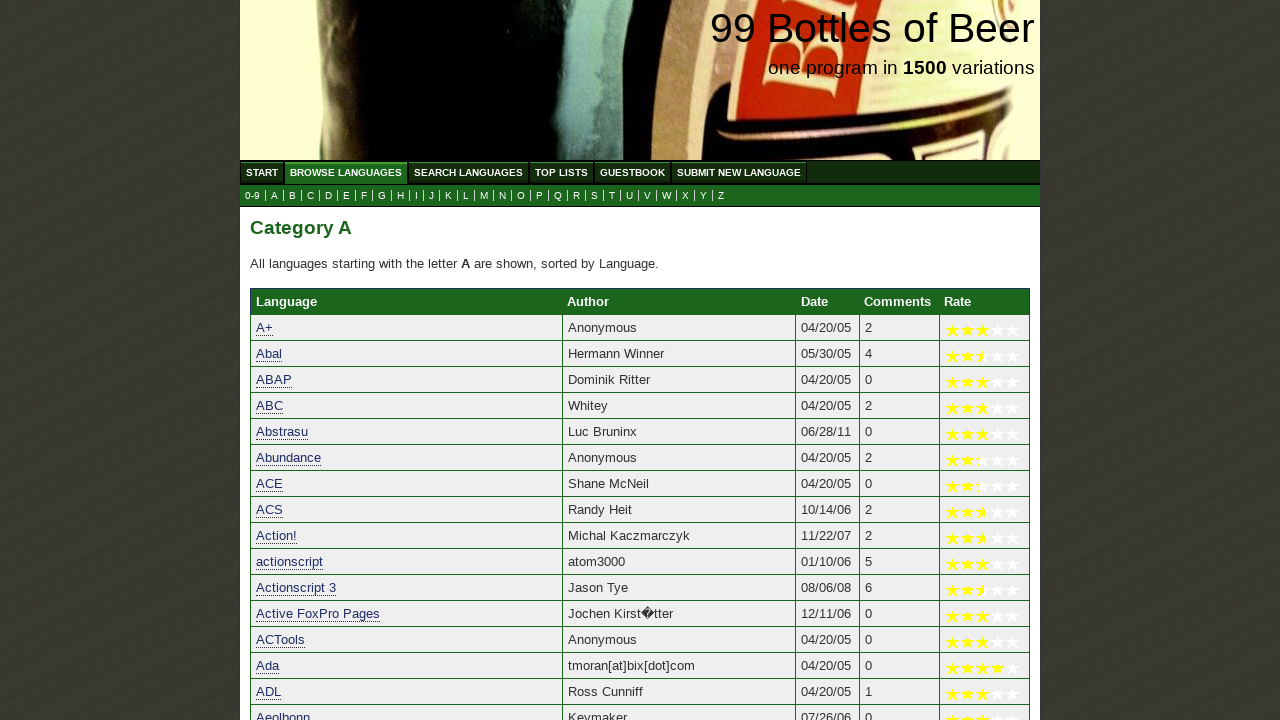

Table headers loaded and visible
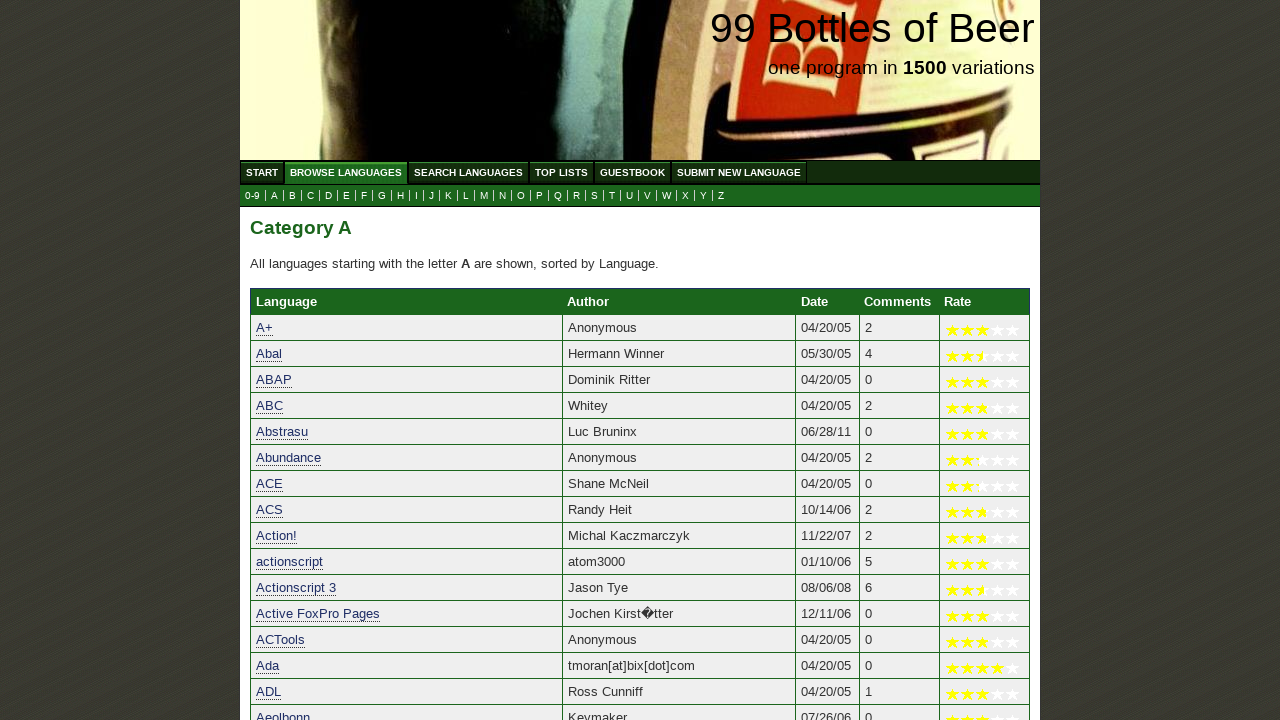

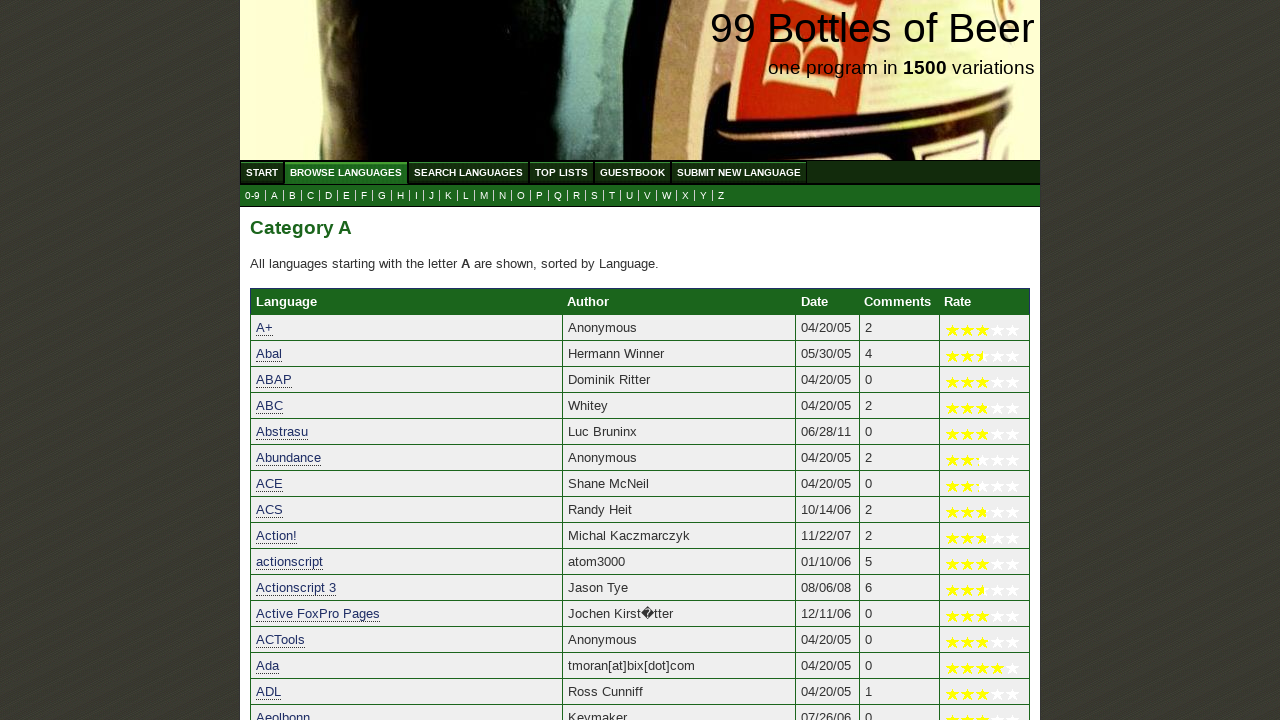